Tests a registration form by filling in first name, last name, and email fields, then submitting the form and verifying successful registration message

Starting URL: http://suninjuly.github.io/registration1.html

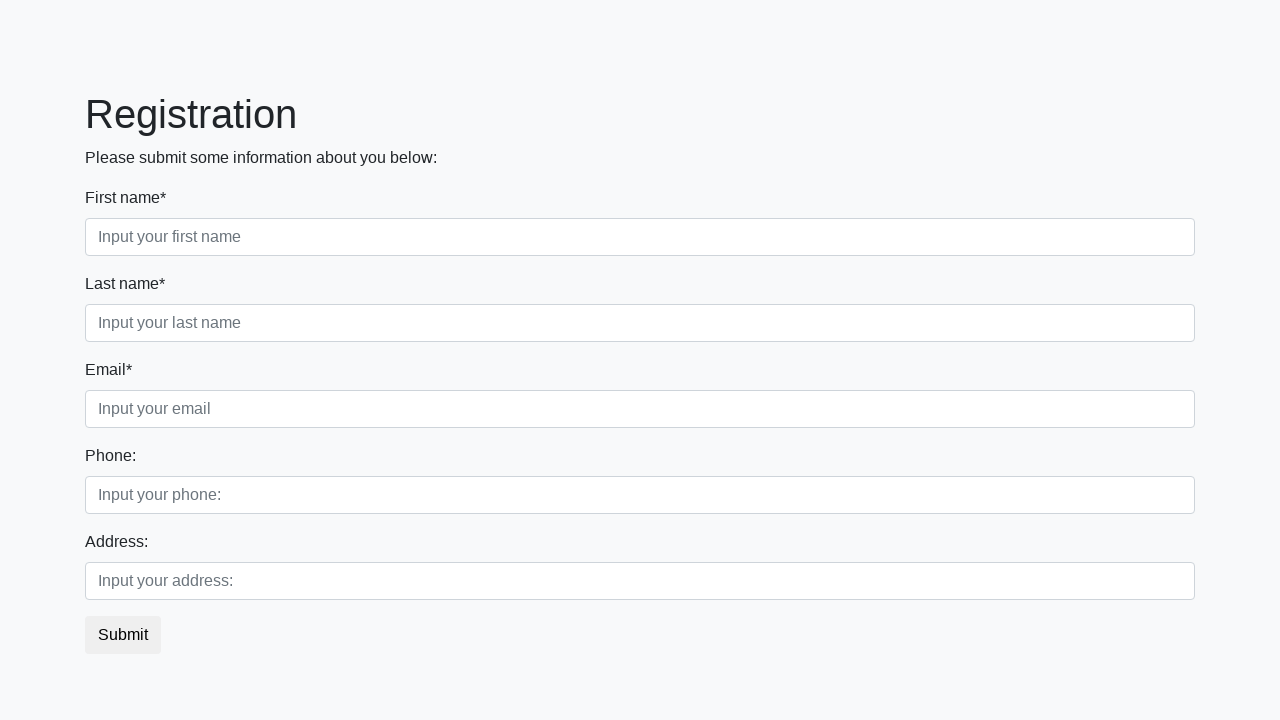

Filled first name field with 'Ivan' on [action = 'registration_result.html'] > .first_block :nth-child(1) > .form-contr
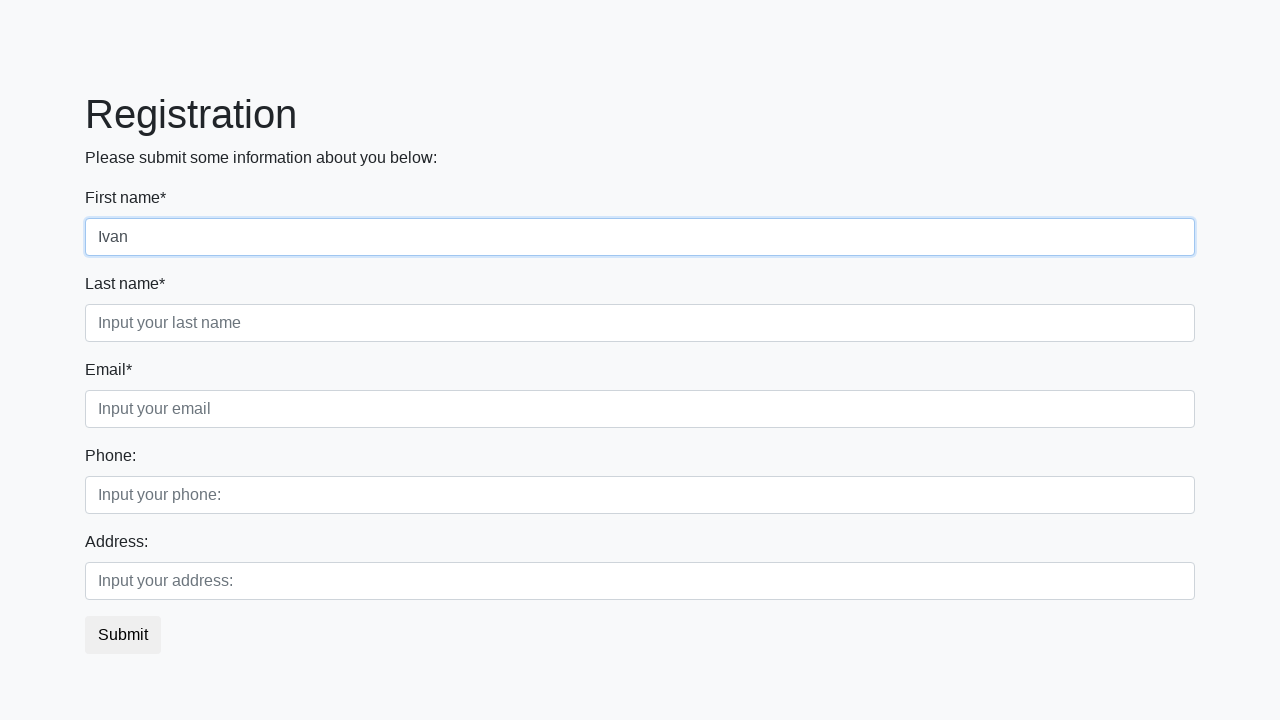

Filled last name field with 'Petrov' on [action = 'registration_result.html'] > .first_block :nth-child(2) > .form-contr
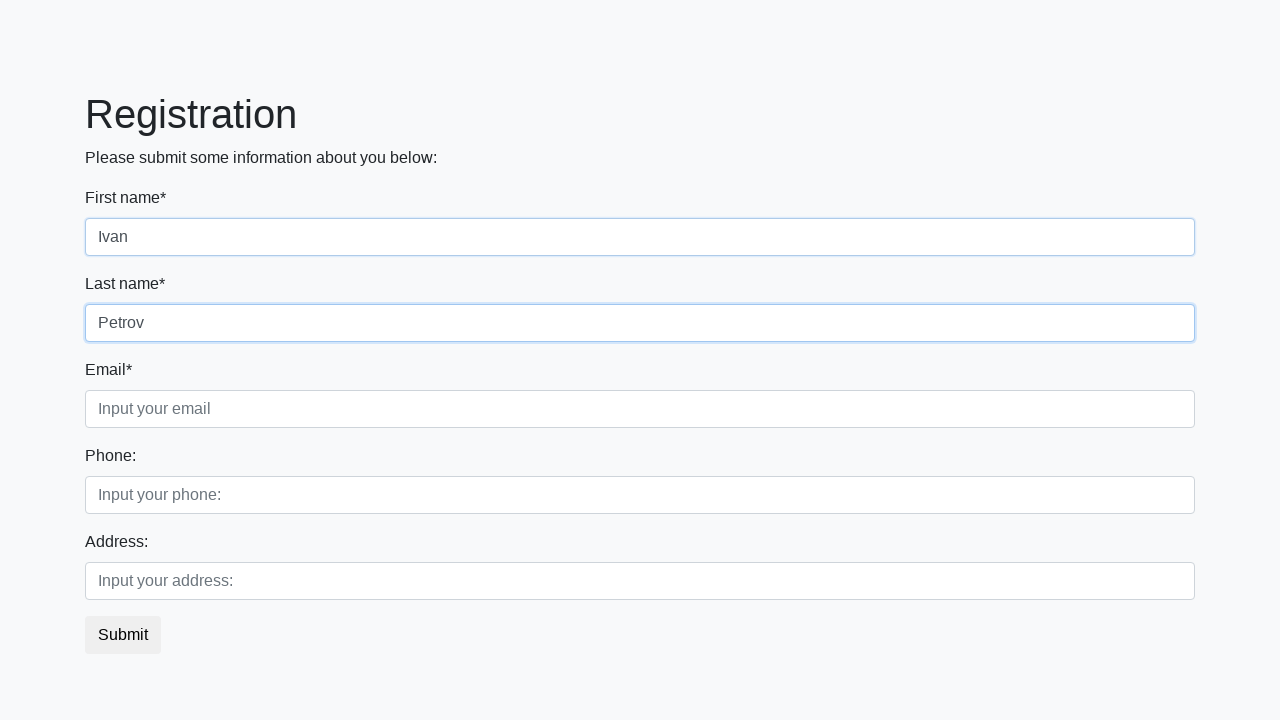

Filled email field with 'Smolensk@gmail.com' on [action = 'registration_result.html'] > .first_block :nth-child(3) > .form-contr
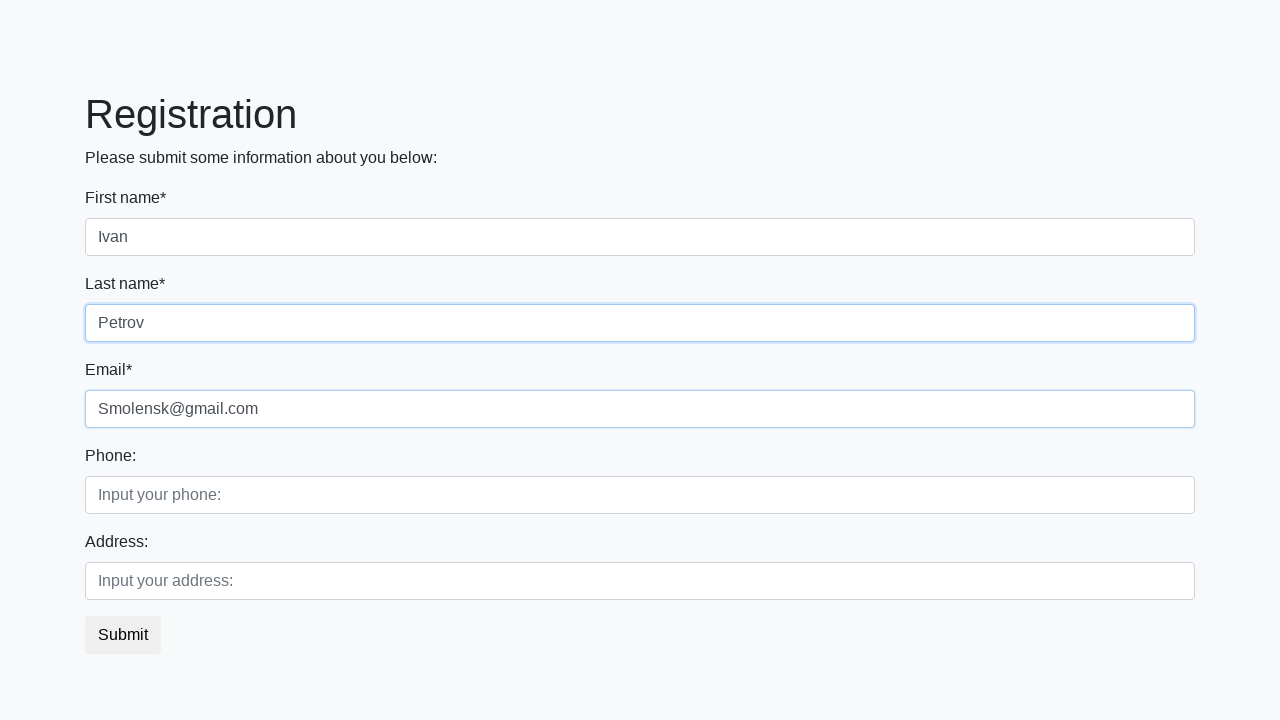

Clicked submit button to register at (123, 635) on button.btn
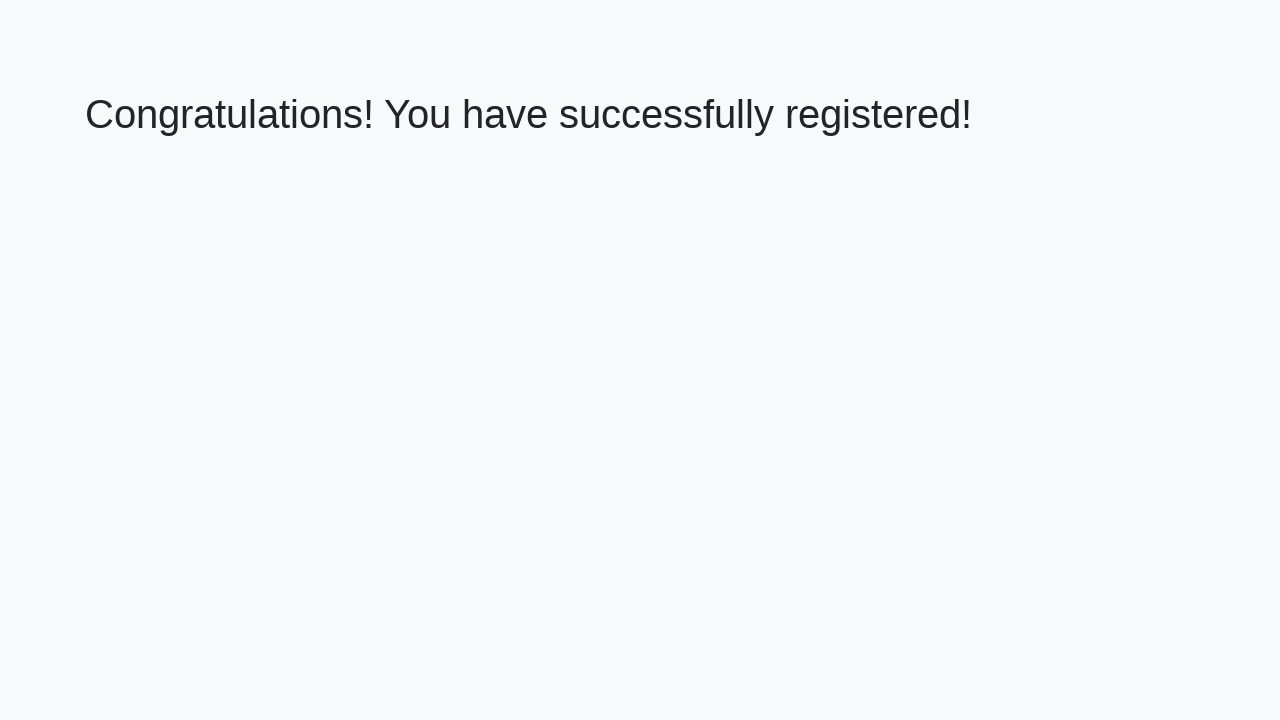

Success page loaded with heading element
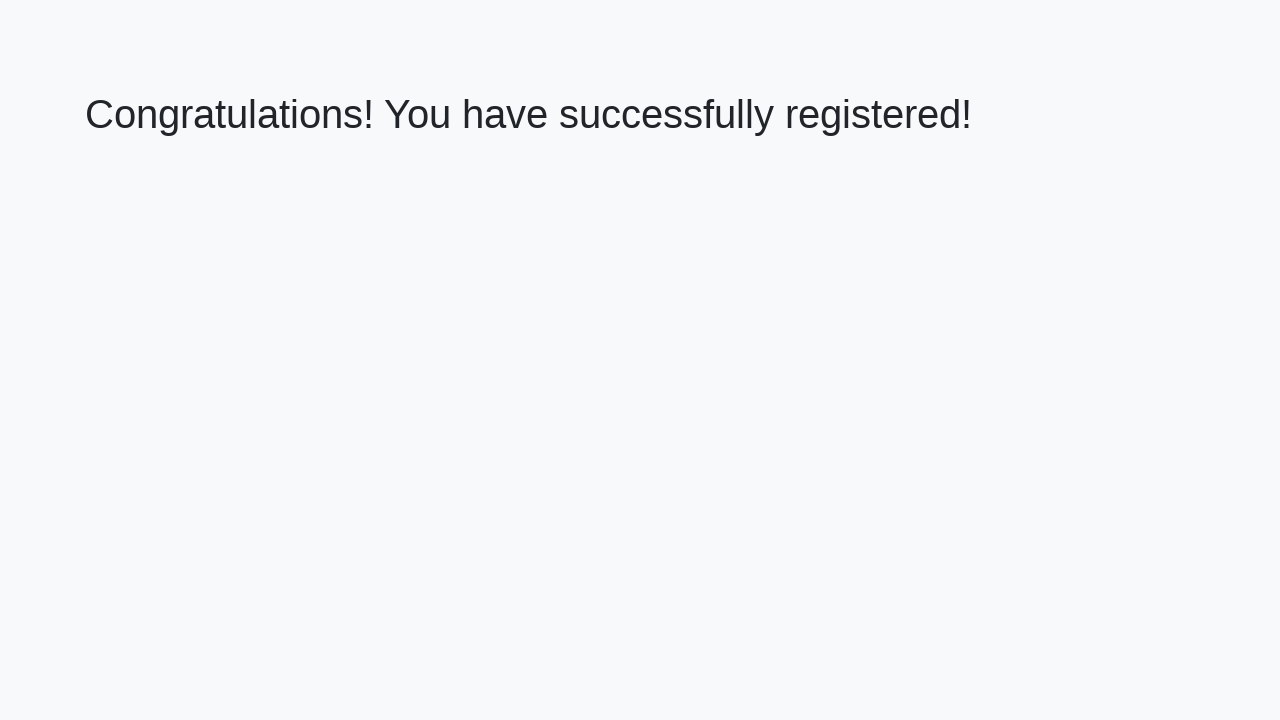

Retrieved welcome message text content
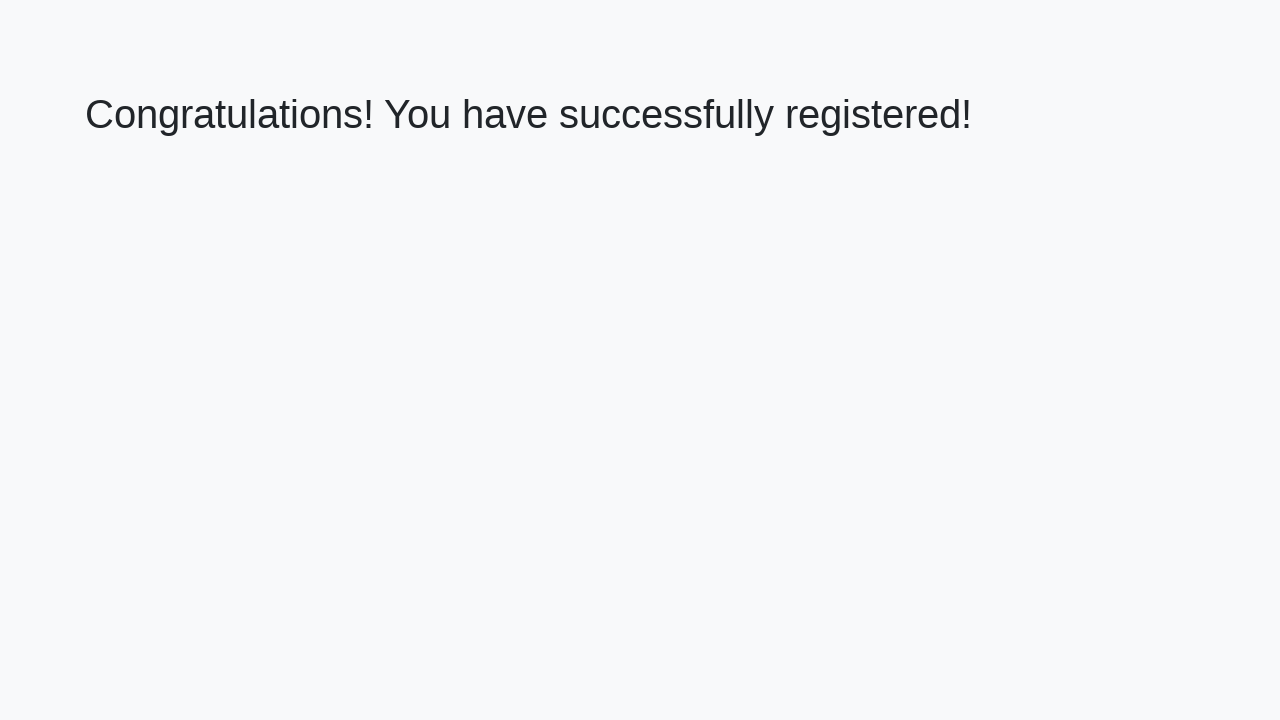

Verified successful registration message
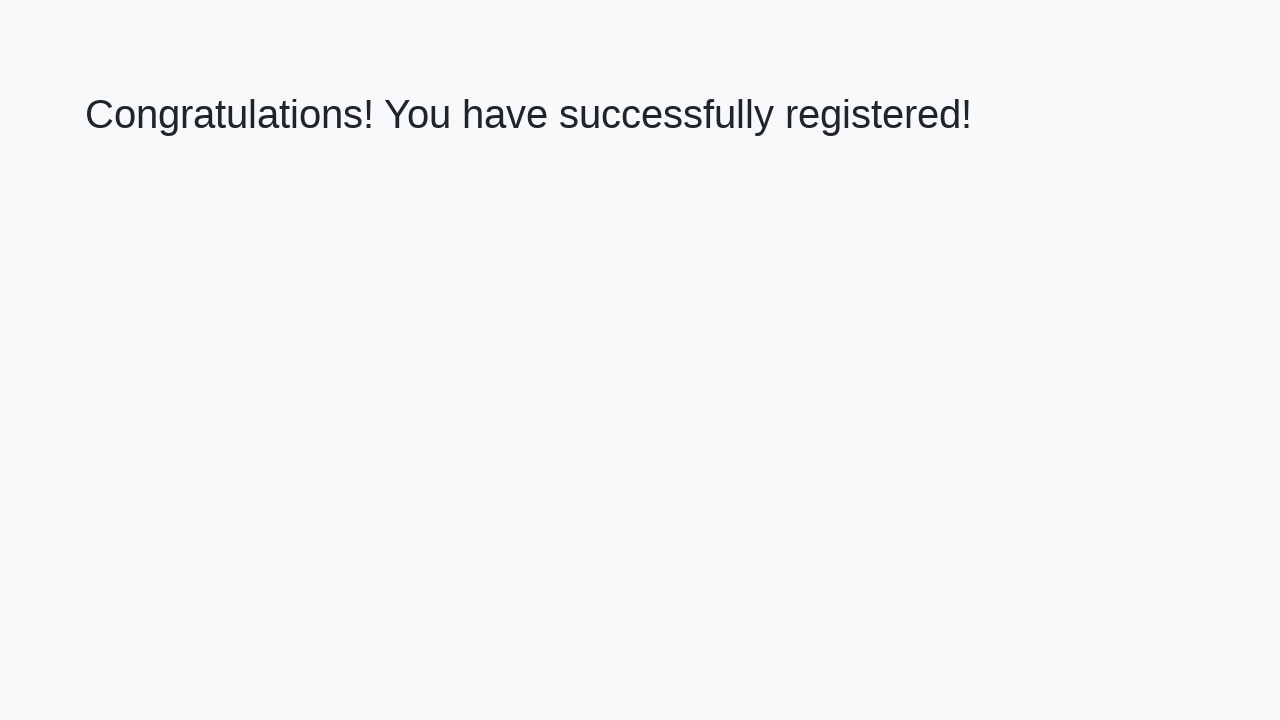

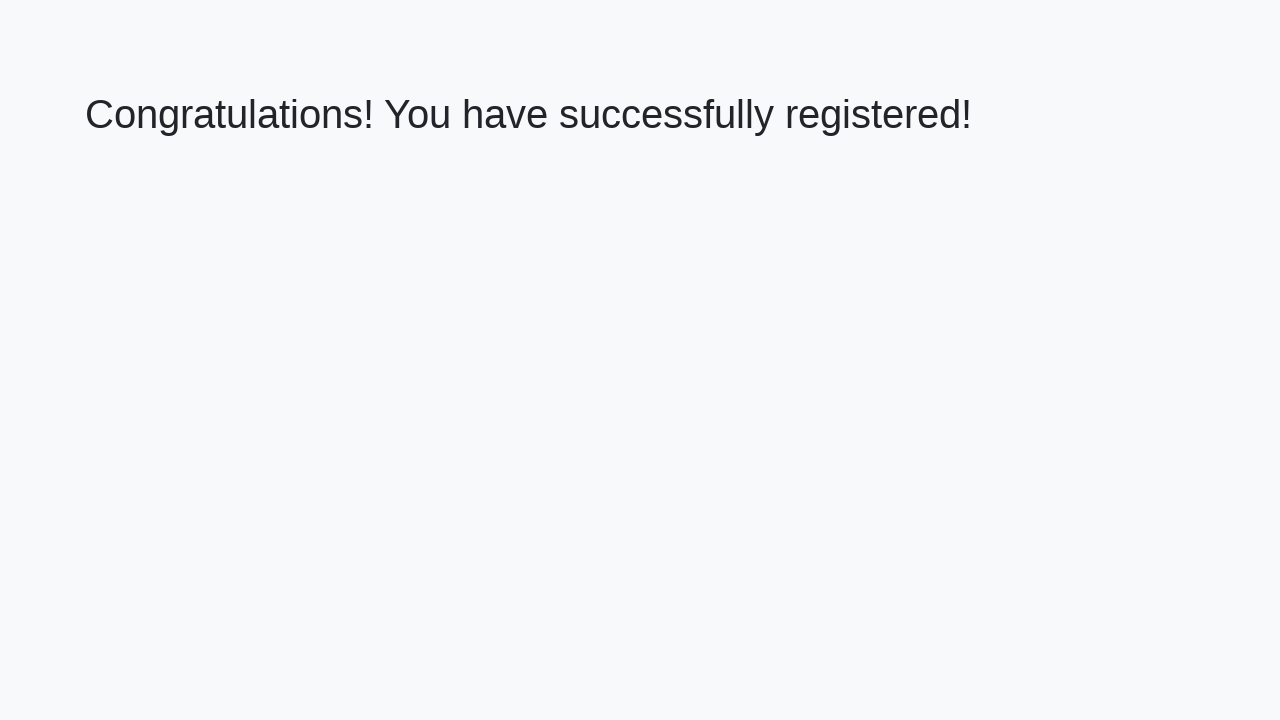